Tests basic alert popup by clicking a button, reading the alert text, and accepting it

Starting URL: https://demoqa.com/alerts

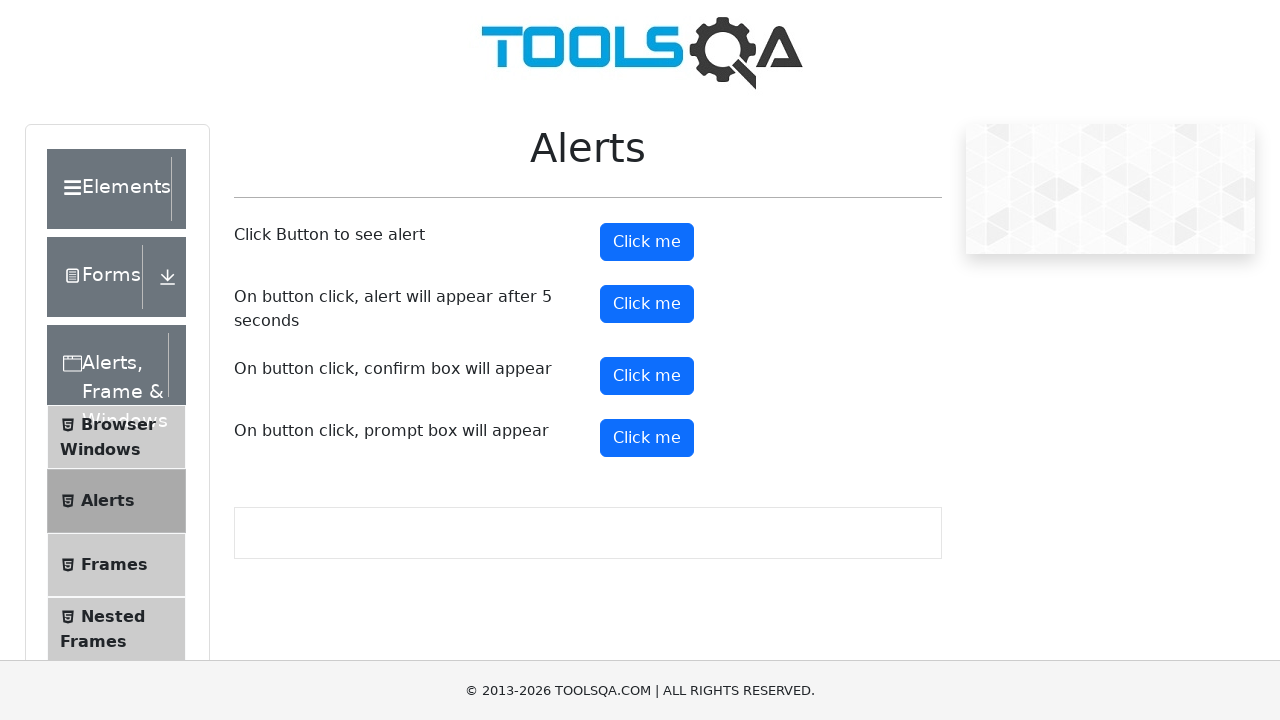

Navigated to alerts demo page
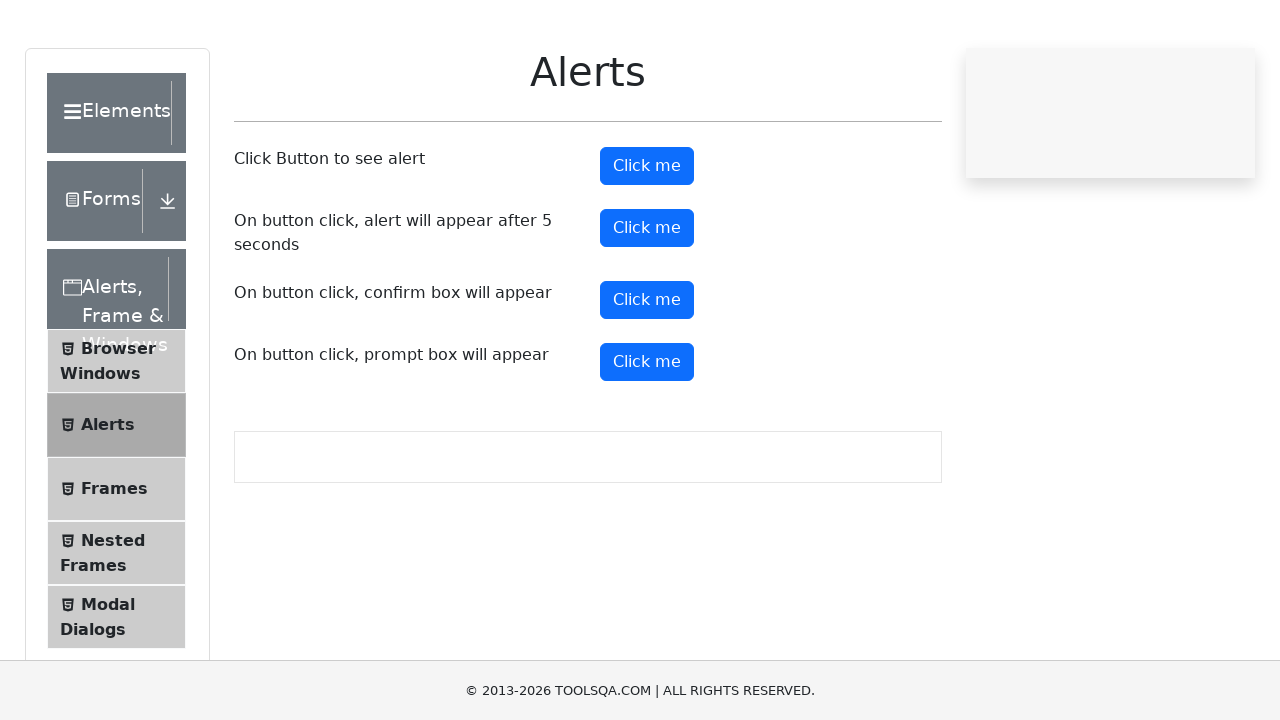

Clicked button to trigger alert popup at (647, 242) on #alertButton
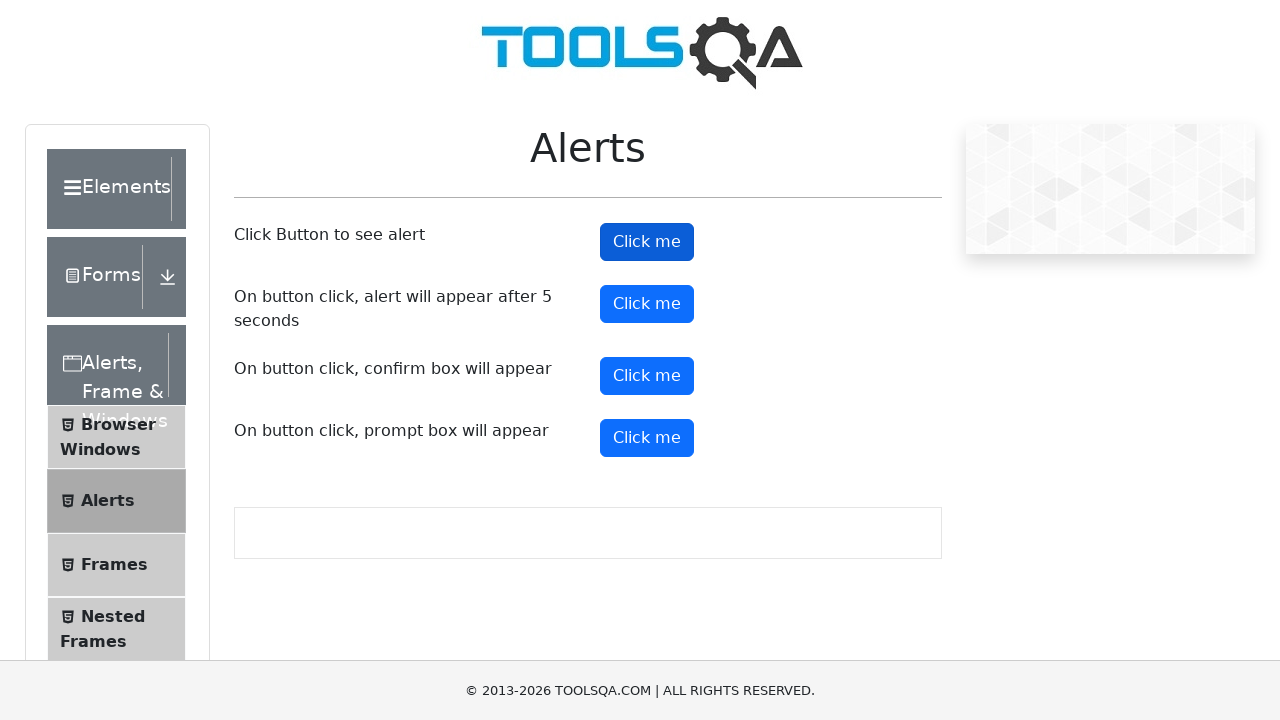

Set up dialog handler to accept alert
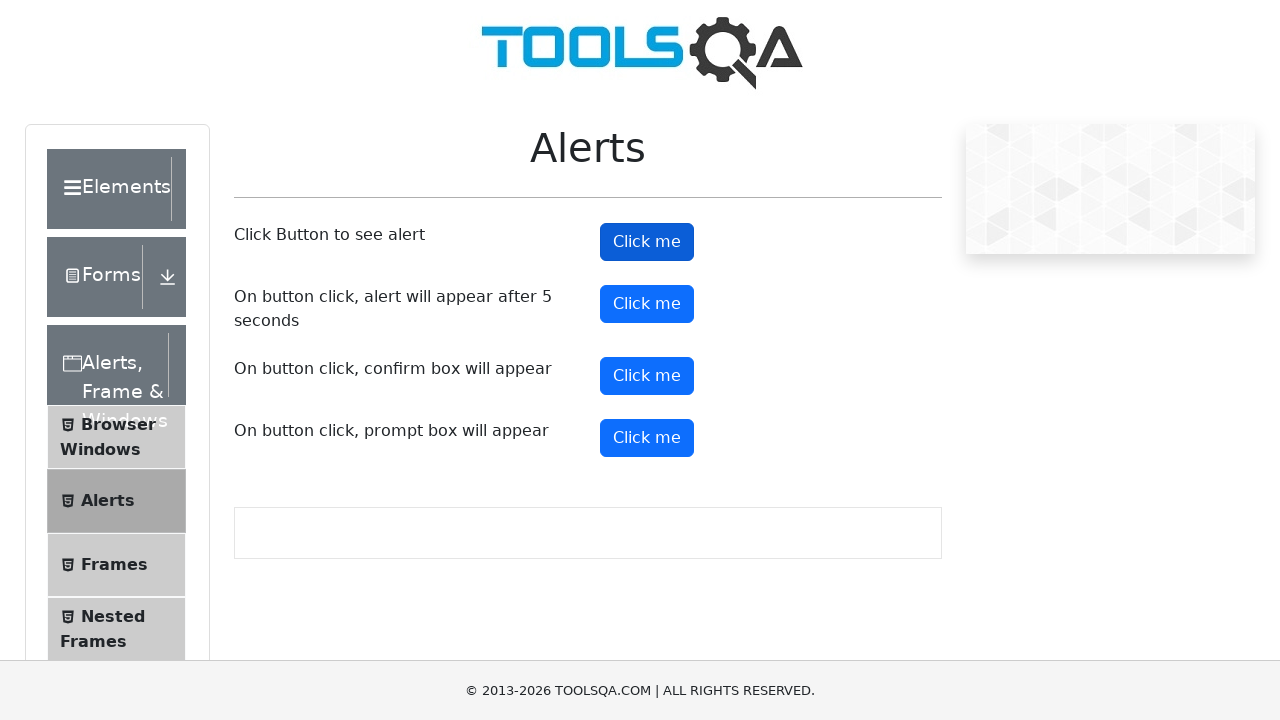

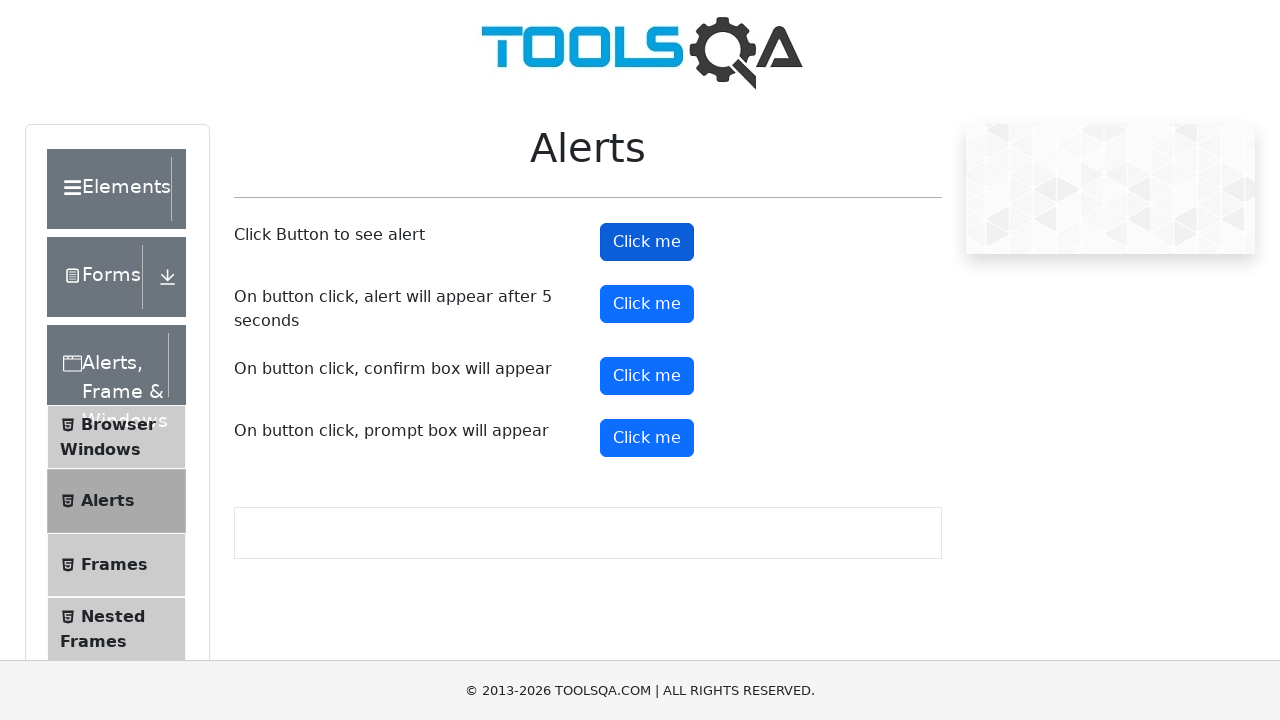